Navigates to the Tutorialspoint Selenium practice page for alerts and maximizes the browser window

Starting URL: https://www.tutorialspoint.com/selenium/practice/alerts.php

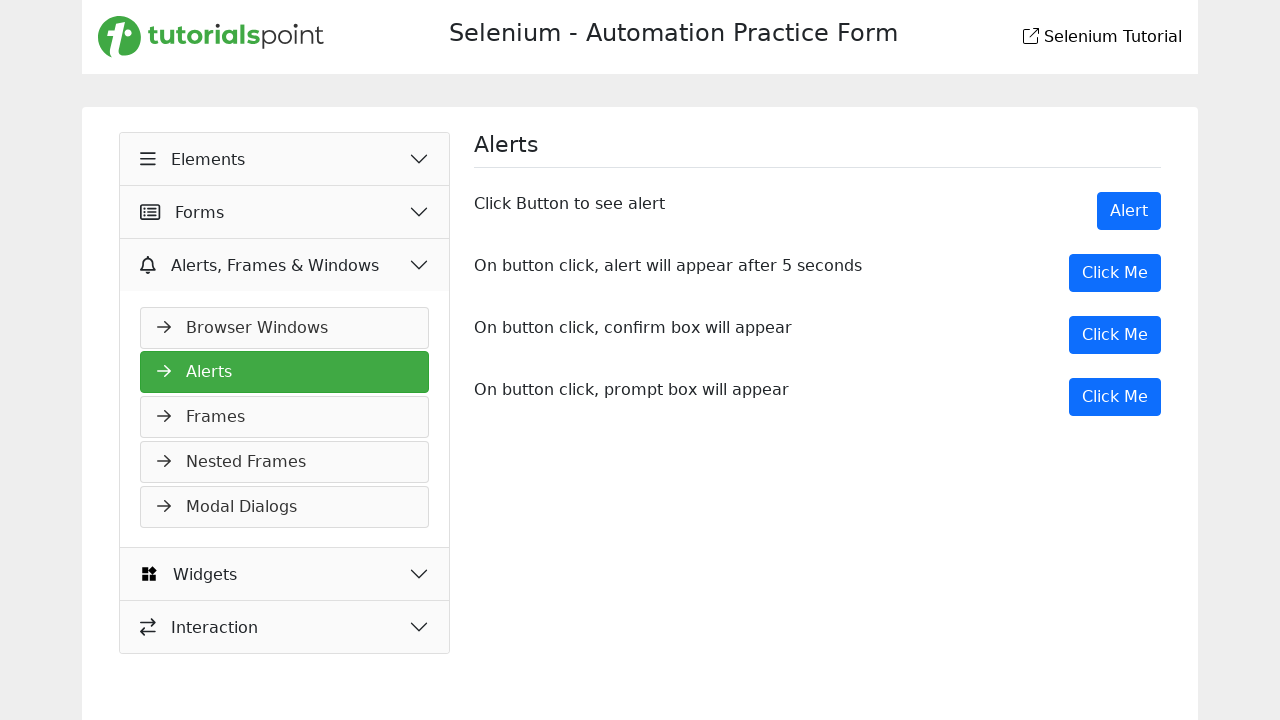

Navigated to Tutorialspoint Selenium practice alerts page
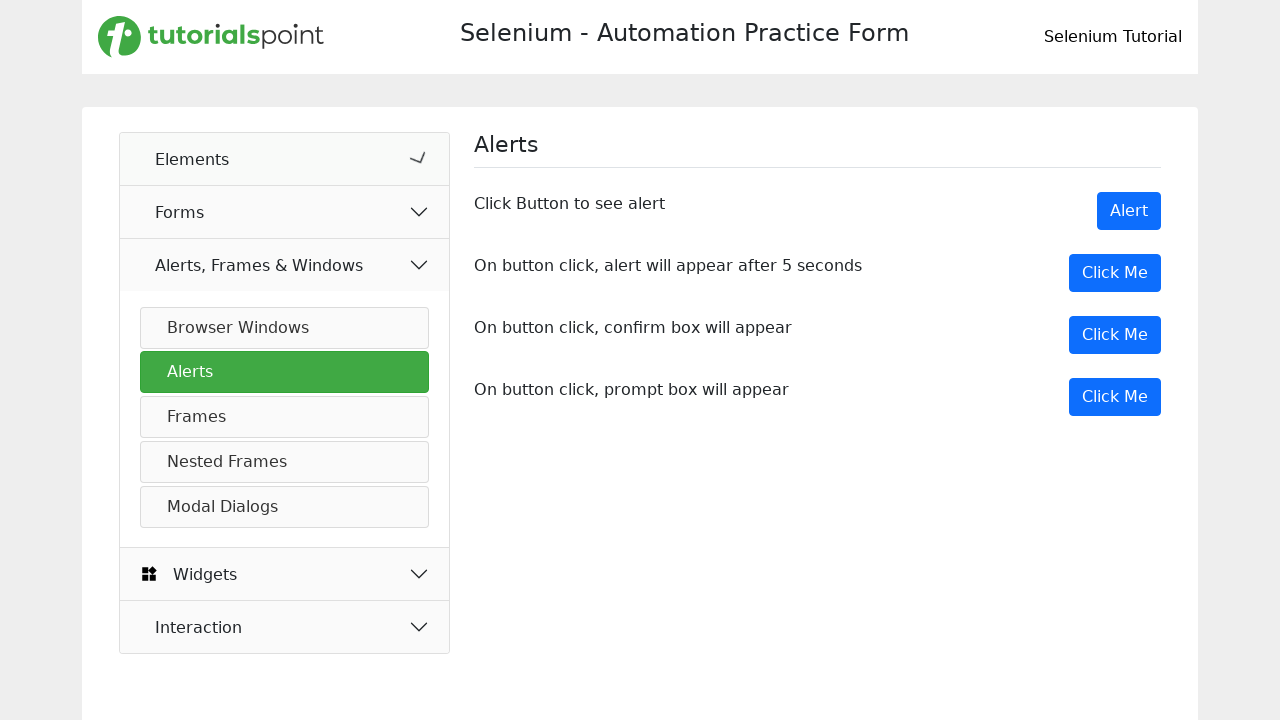

Maximized browser window to 1920x1080
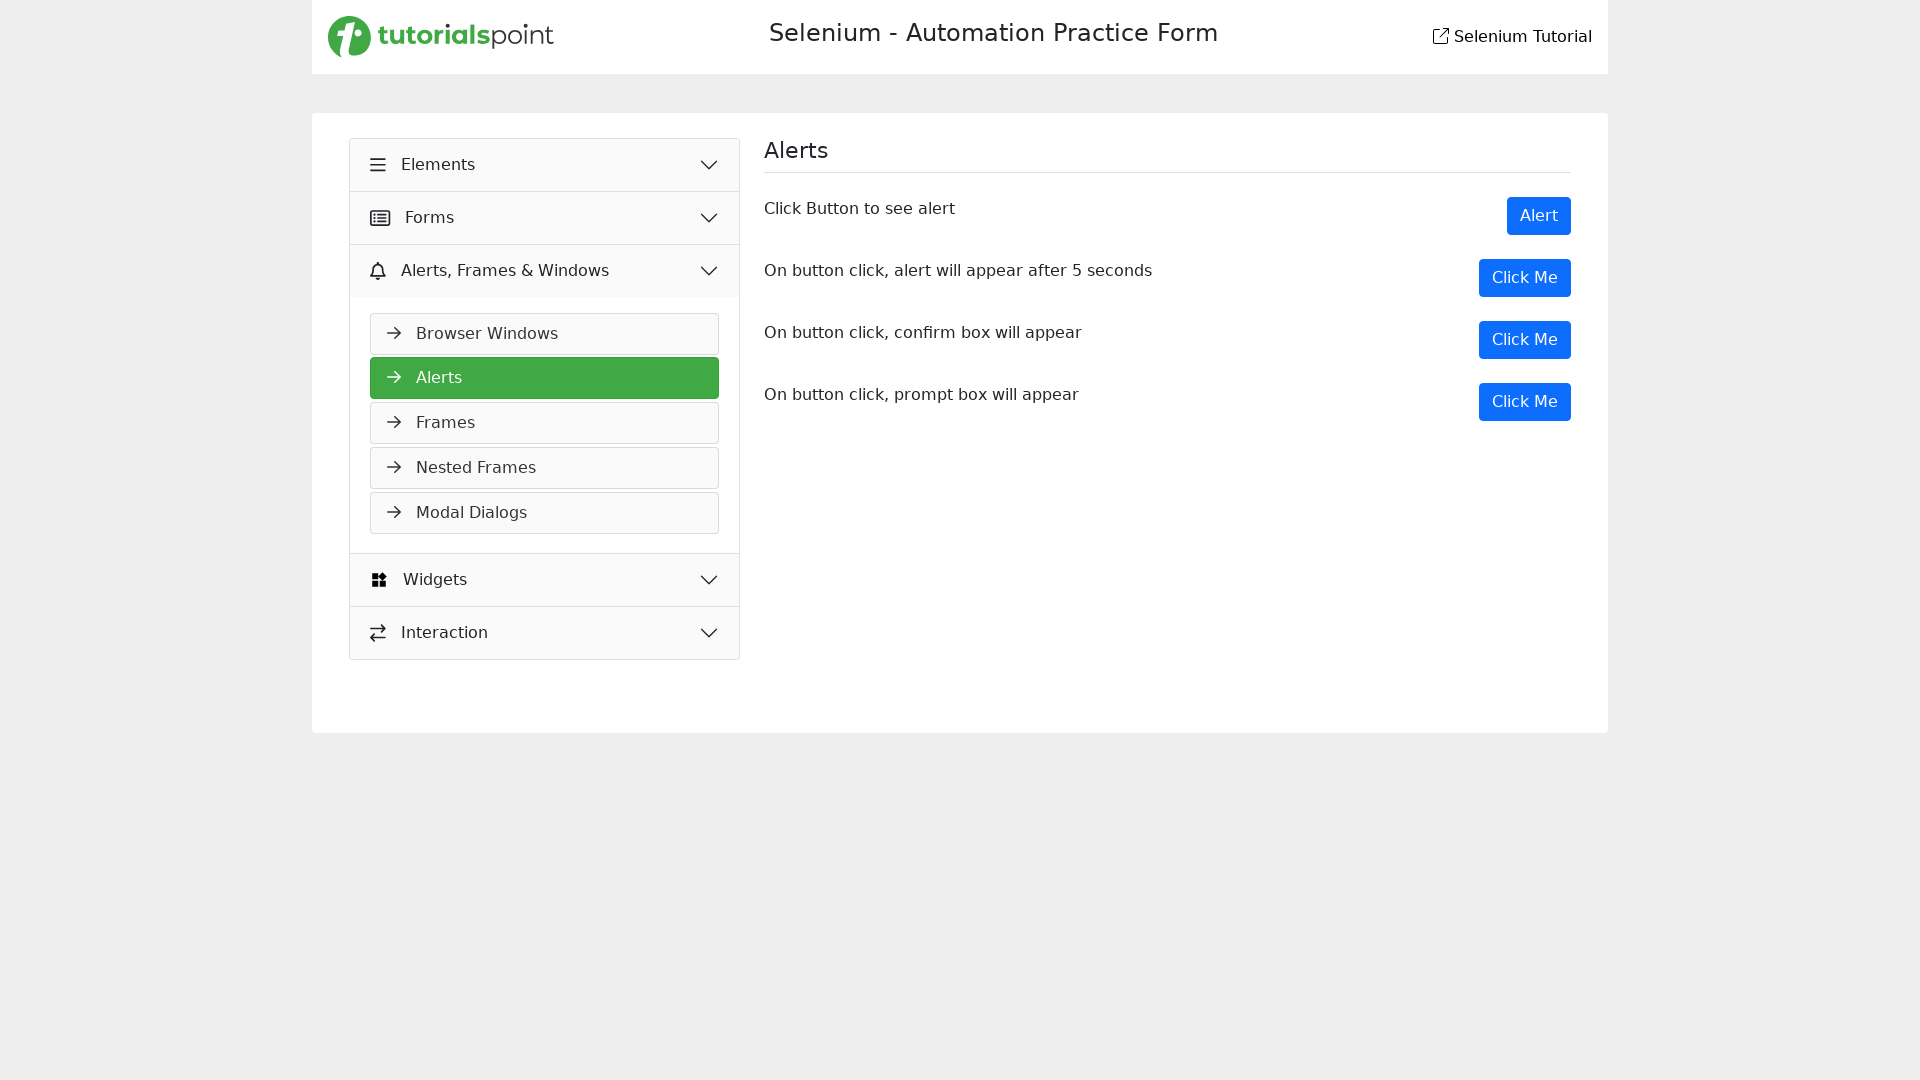

Page fully loaded and DOM content ready
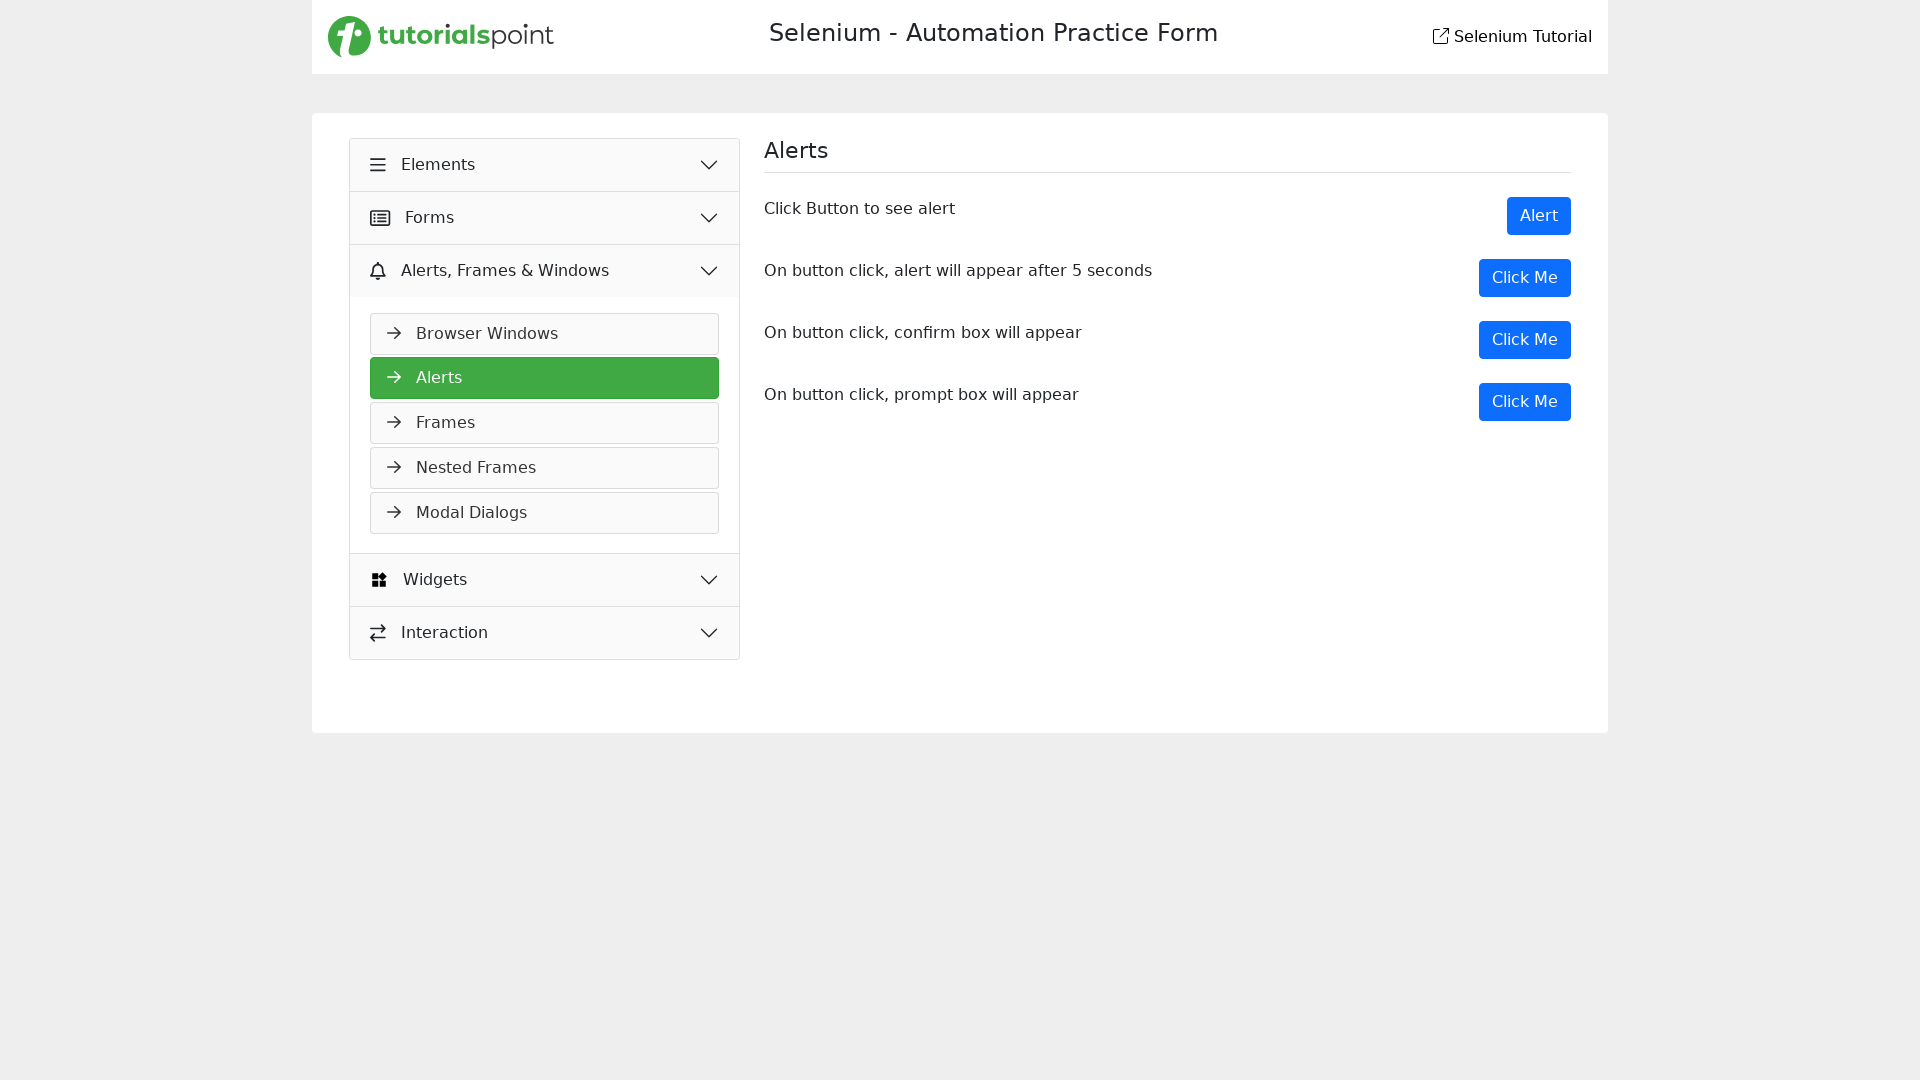

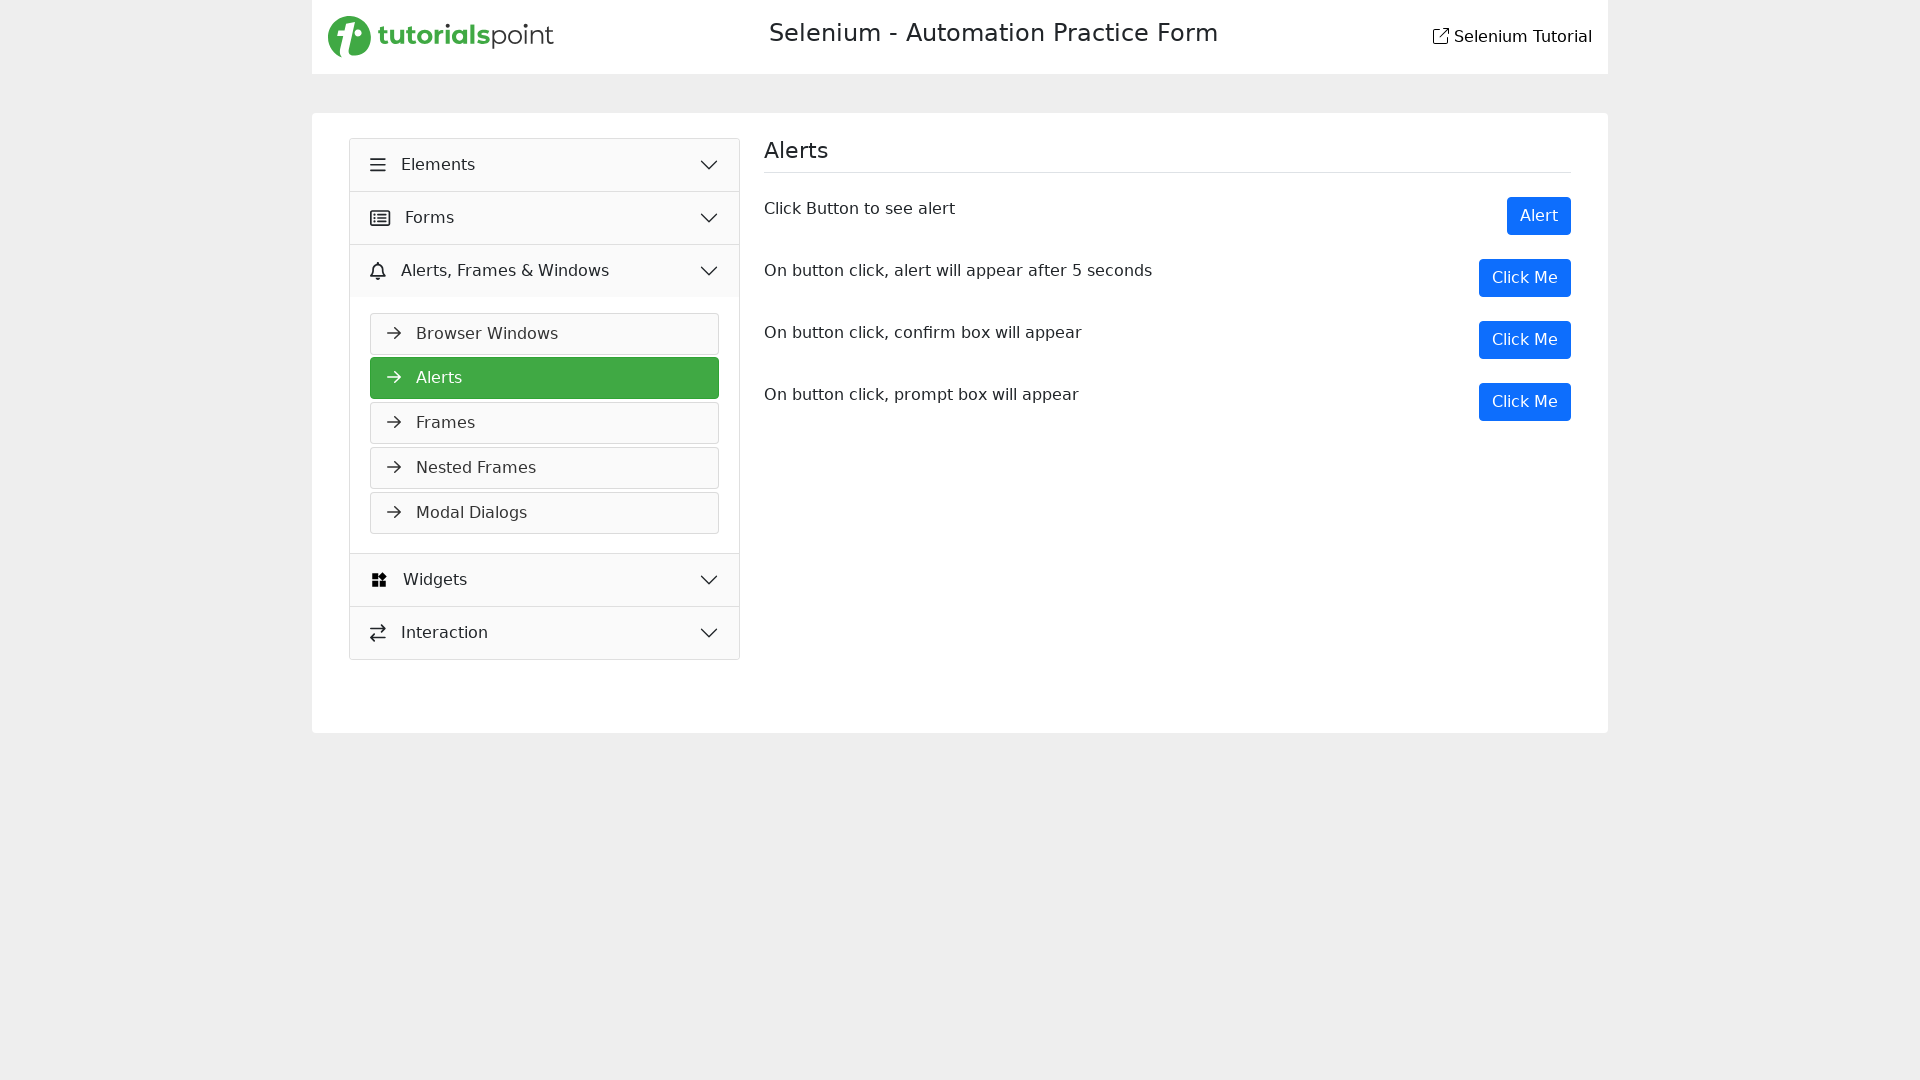